Tests selecting a country from a dropdown menu by index position (108)

Starting URL: https://dgotlieb.github.io/CountryList/index.html

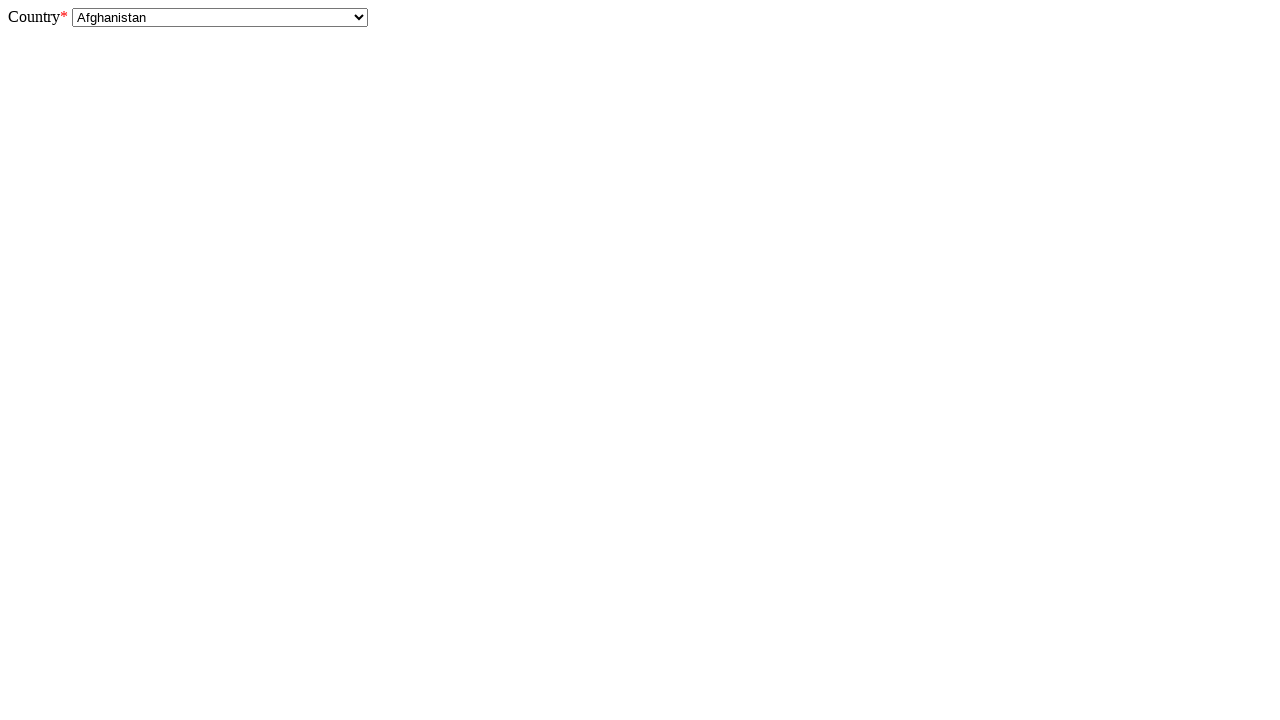

Navigated to CountryList page
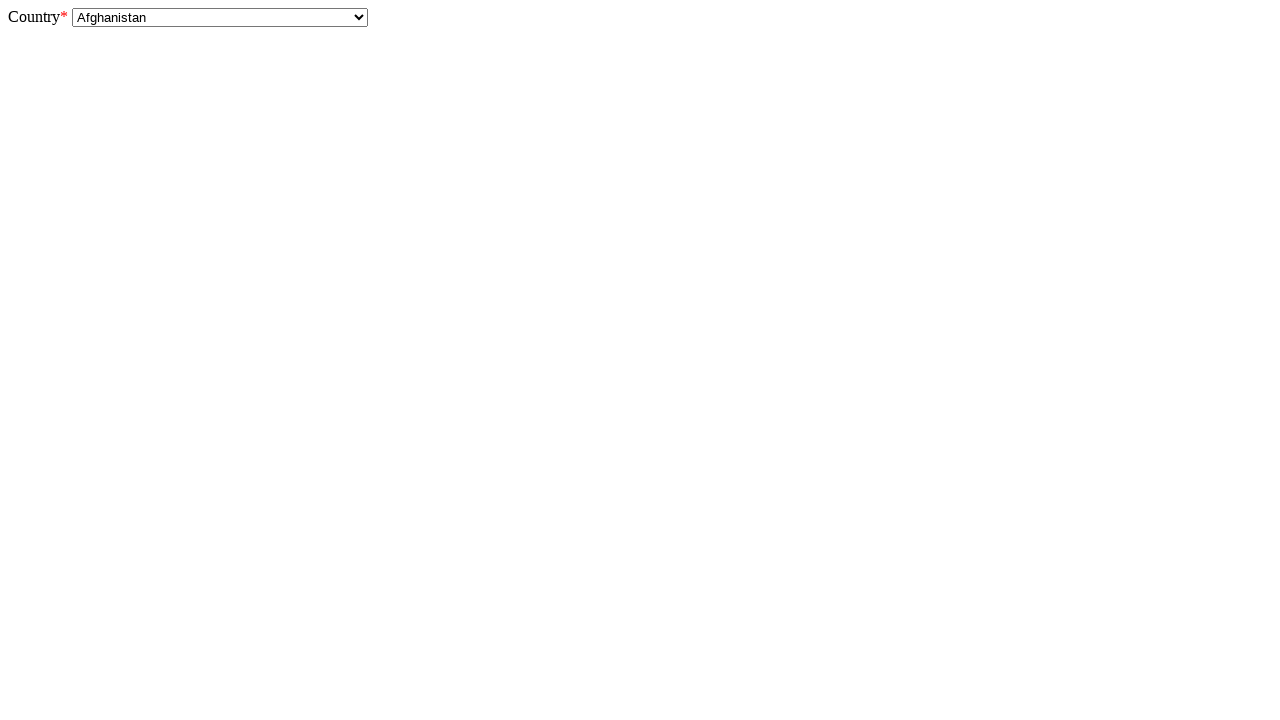

Selected country at index 108 from dropdown menu on #country
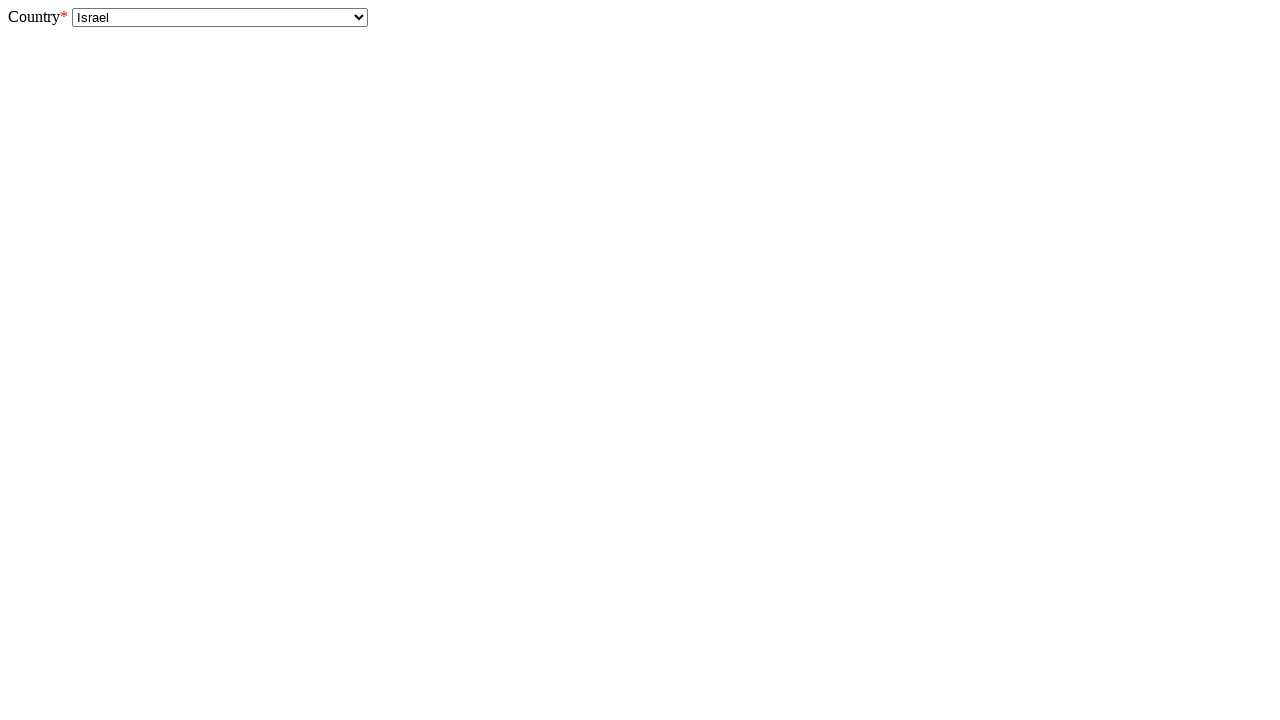

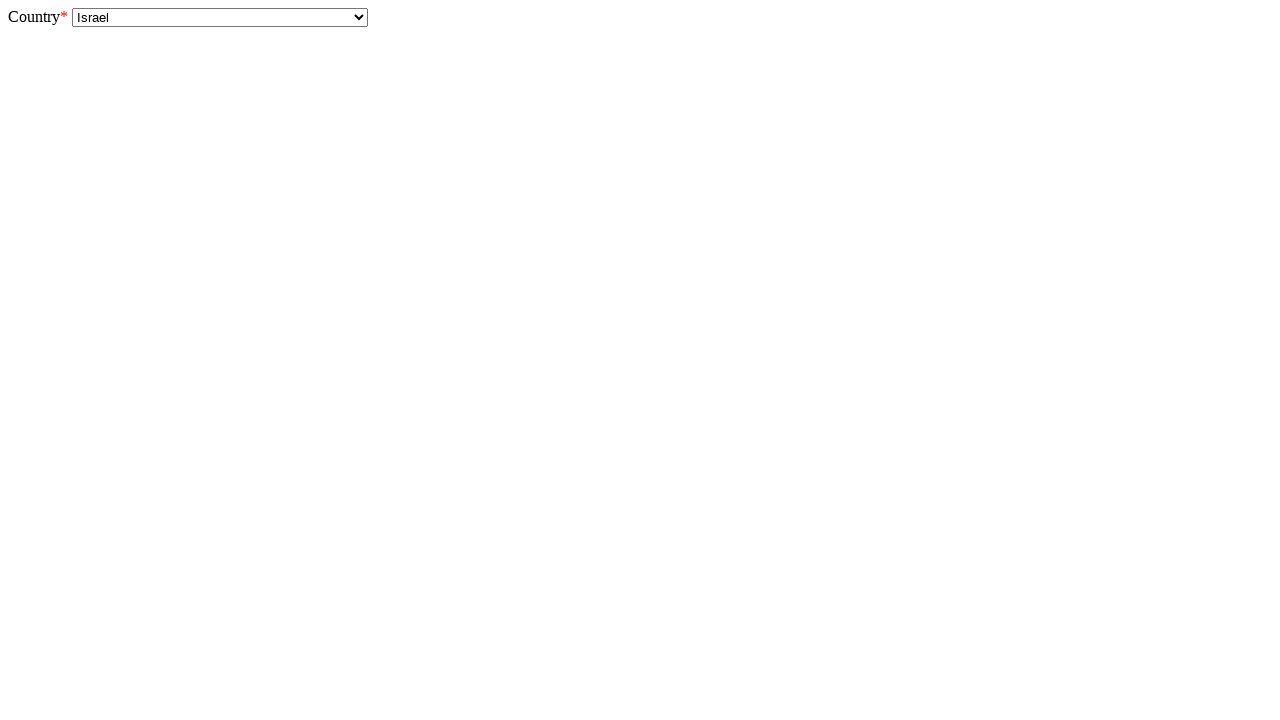